Tests navigation from Tesla homepage through Shop to the Lifestyle category, verifying the user can access the lifestyle products section

Starting URL: https://www.tesla.com/

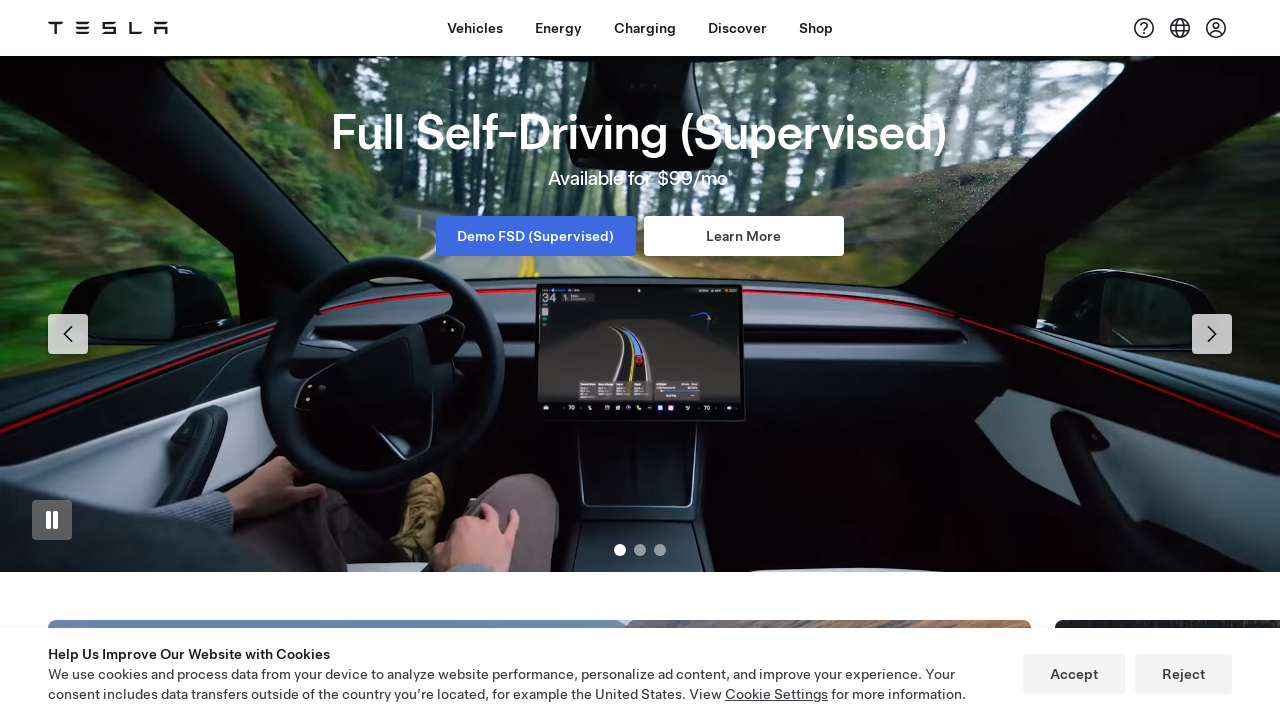

Shop navigation button appeared
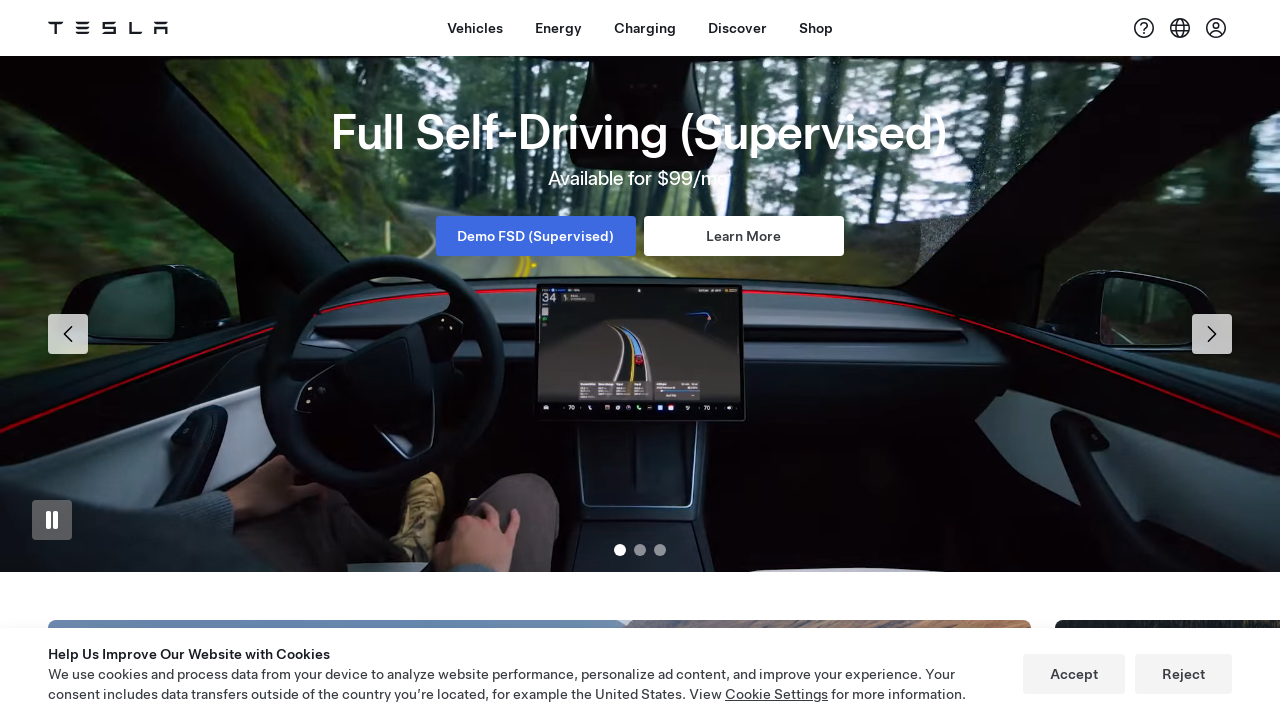

Clicked Shop navigation button at (816, 28) on xpath=//a[contains(@id,'dx-nav-item--shop')]
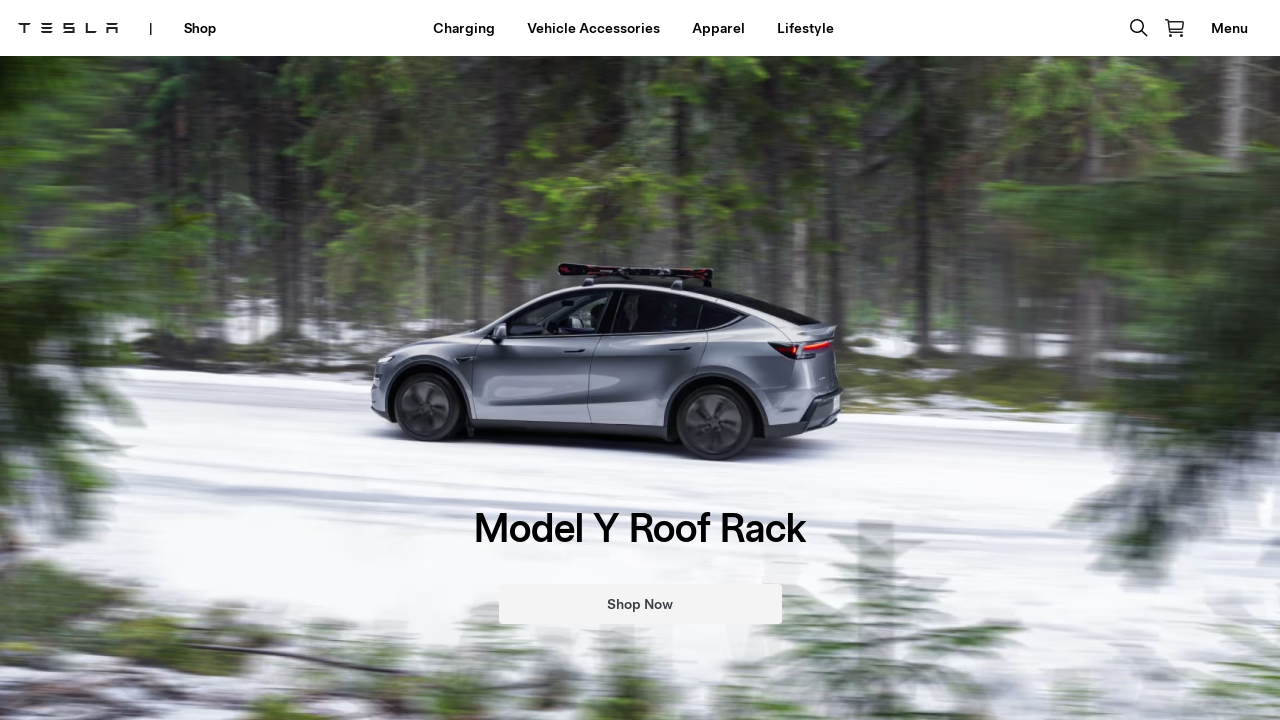

Shop page finished loading
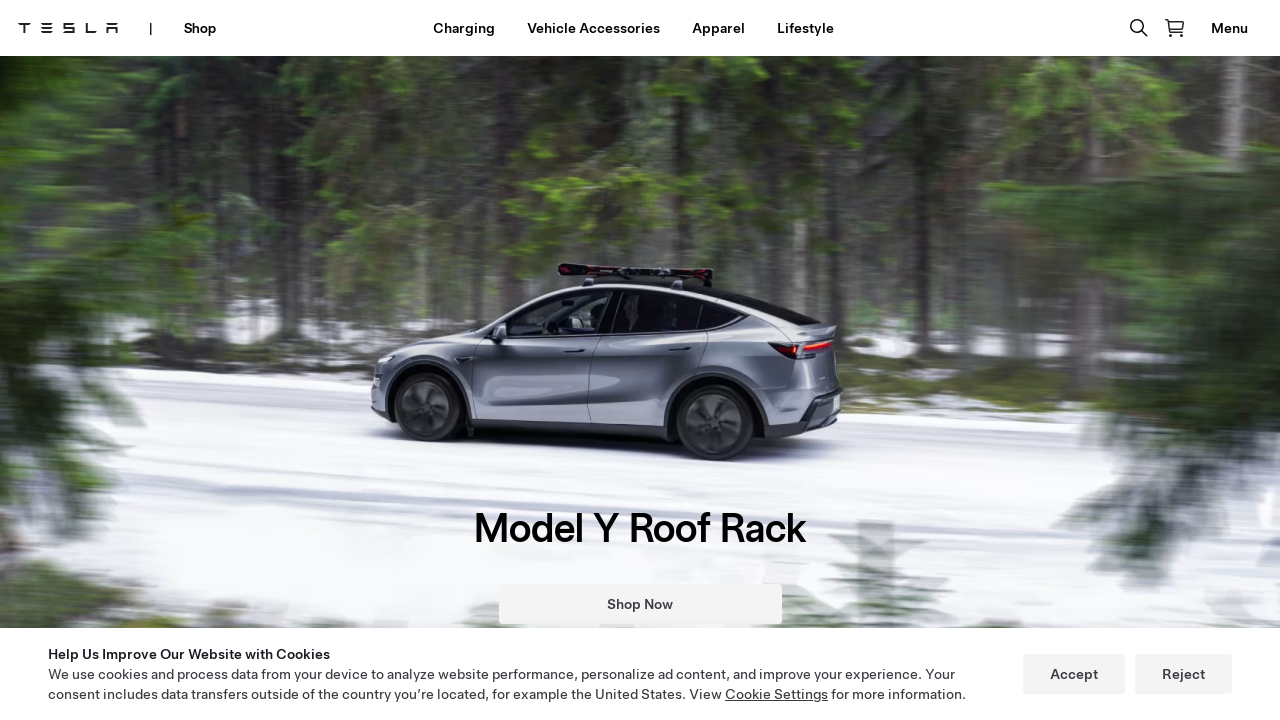

Lifestyle category link appeared
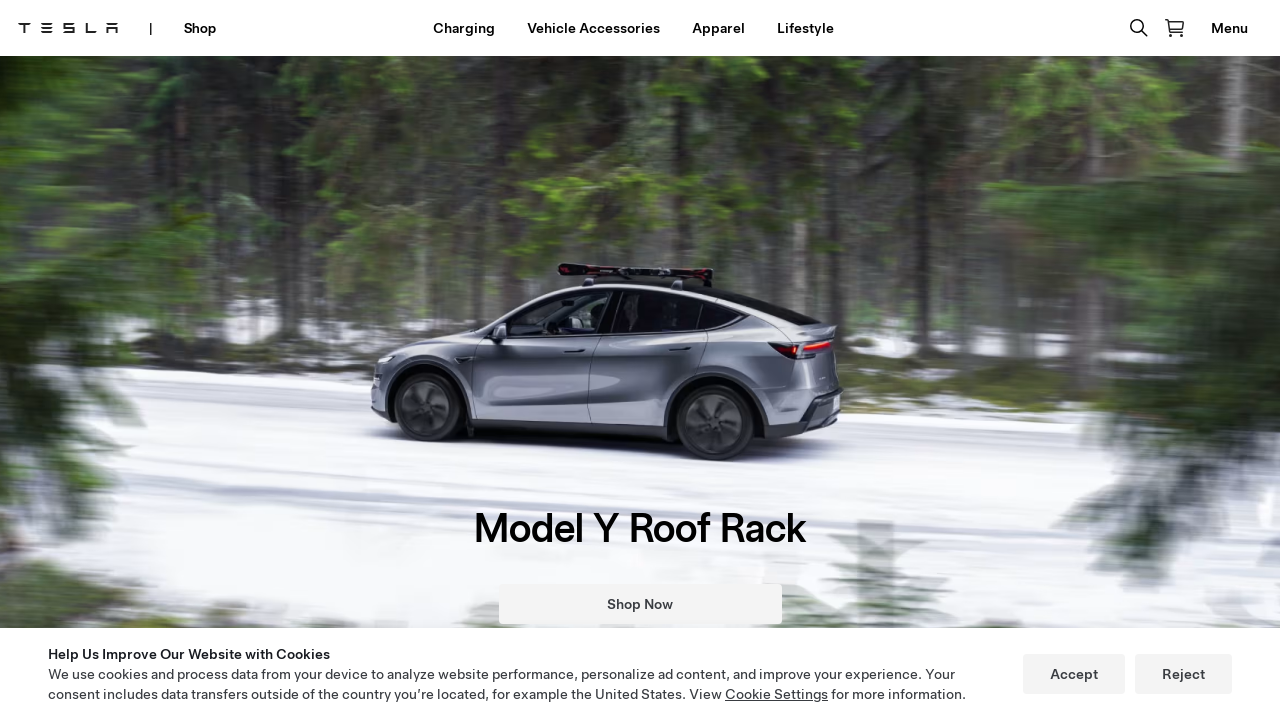

Clicked Lifestyle category link at (805, 28) on xpath=//a[contains(.,'Lifestyle')]
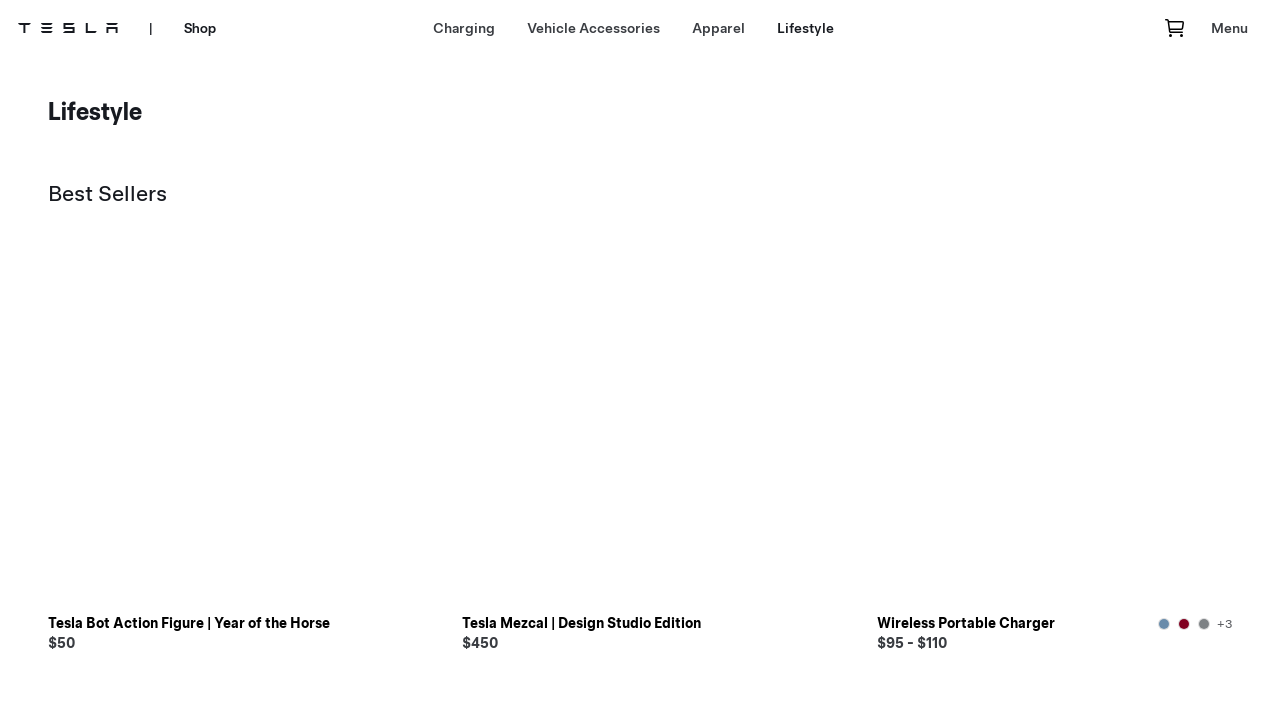

Successfully navigated to Lifestyle category page
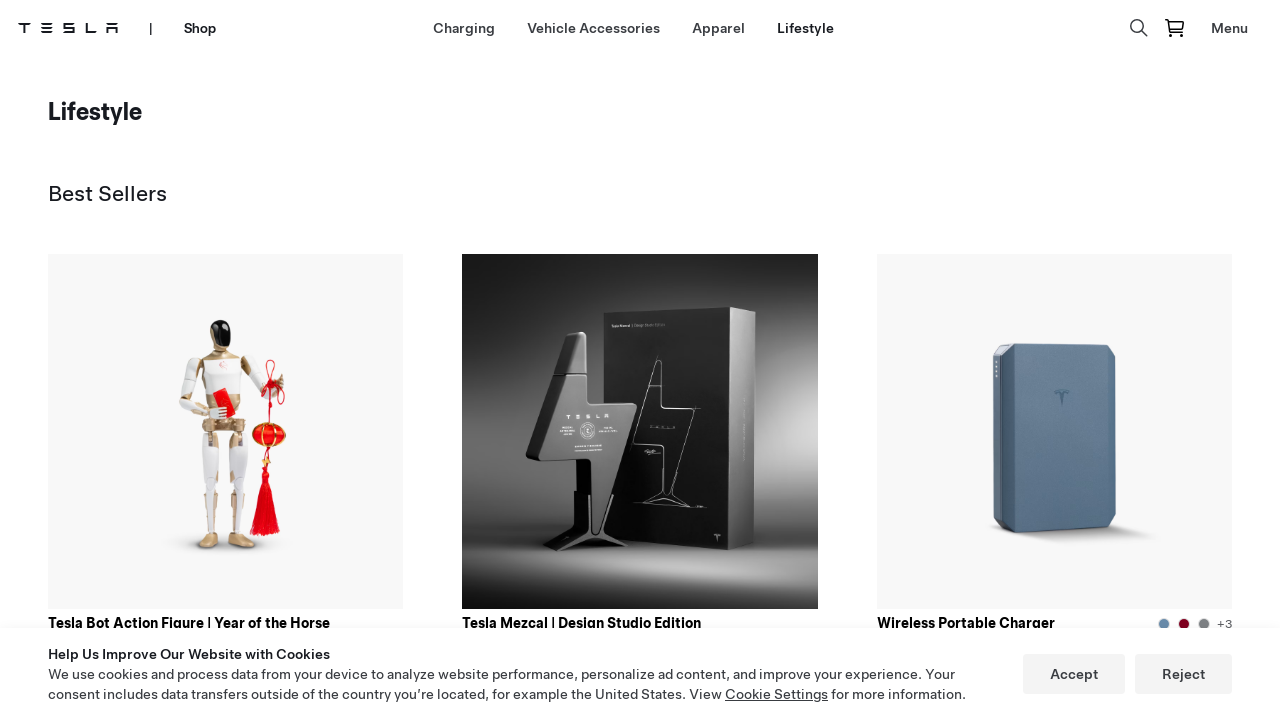

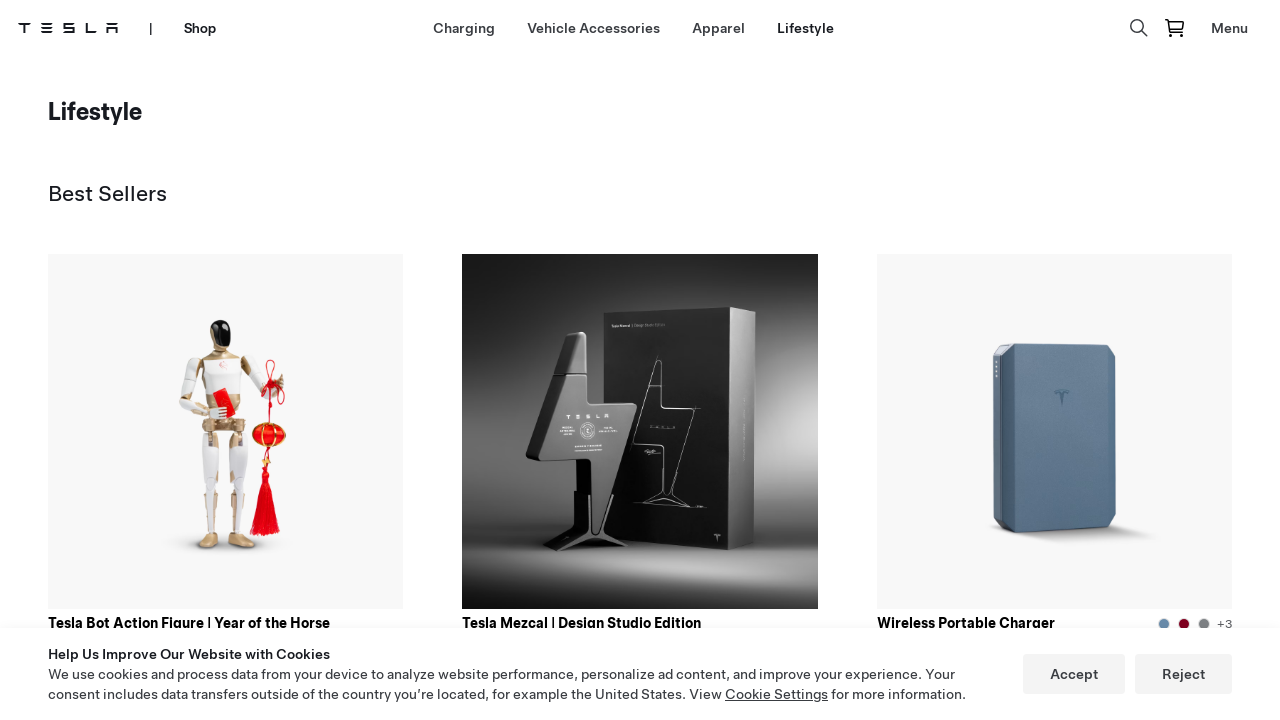